Draws a signature on a canvas element by performing a series of mouse movements while holding down the mouse button

Starting URL: https://cocosign.com/signature-generator/draw/

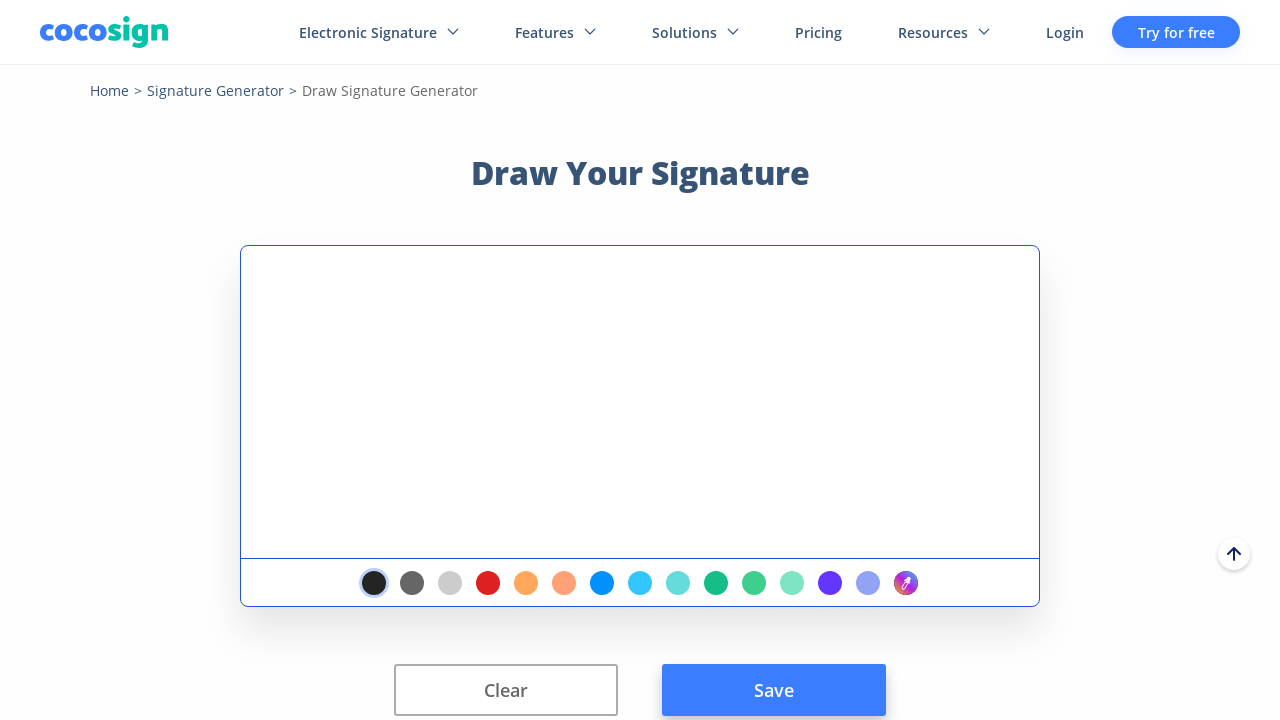

Located signature canvas element
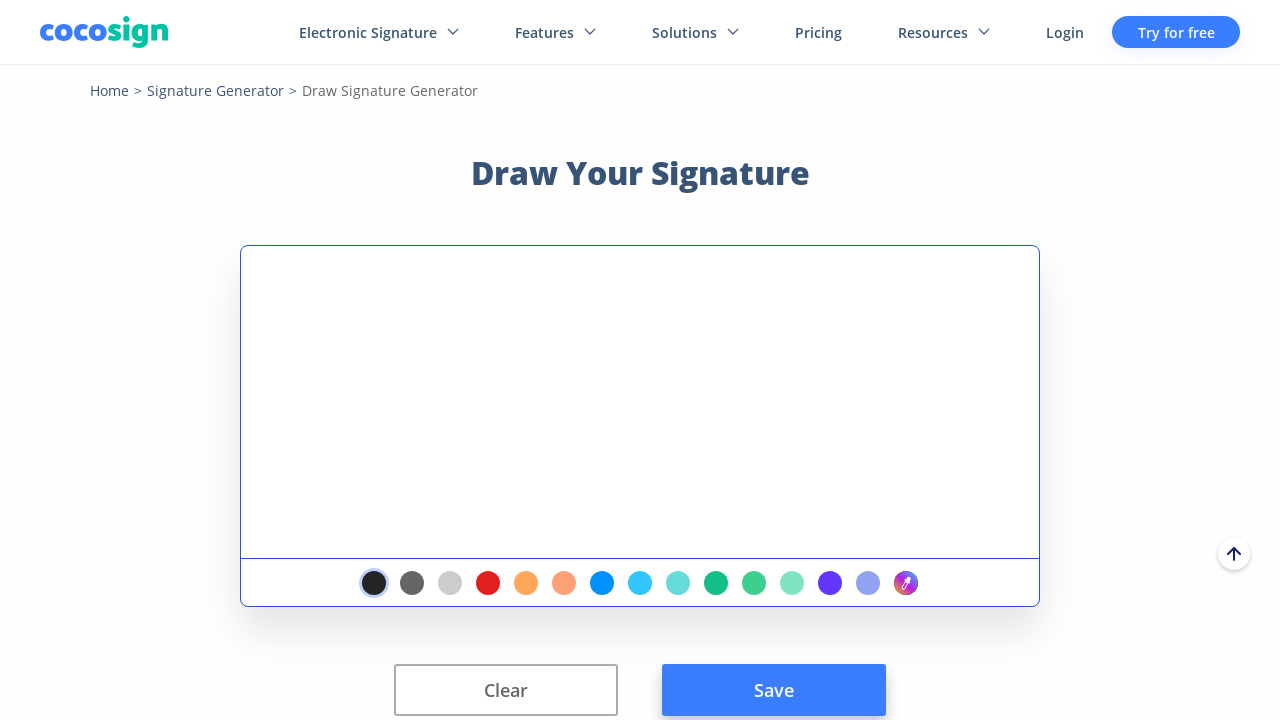

Clicked on signature canvas at (640, 402) on #signature-pad
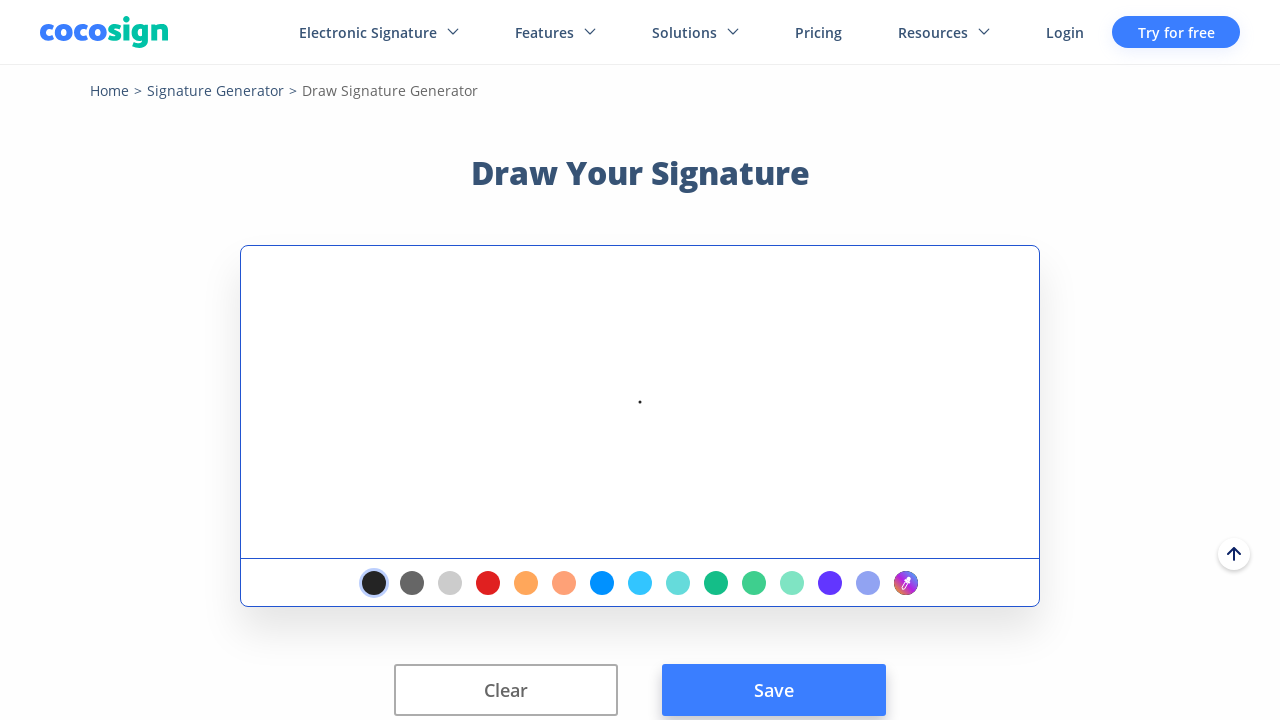

Moved mouse to starting position on canvas at (242, 248)
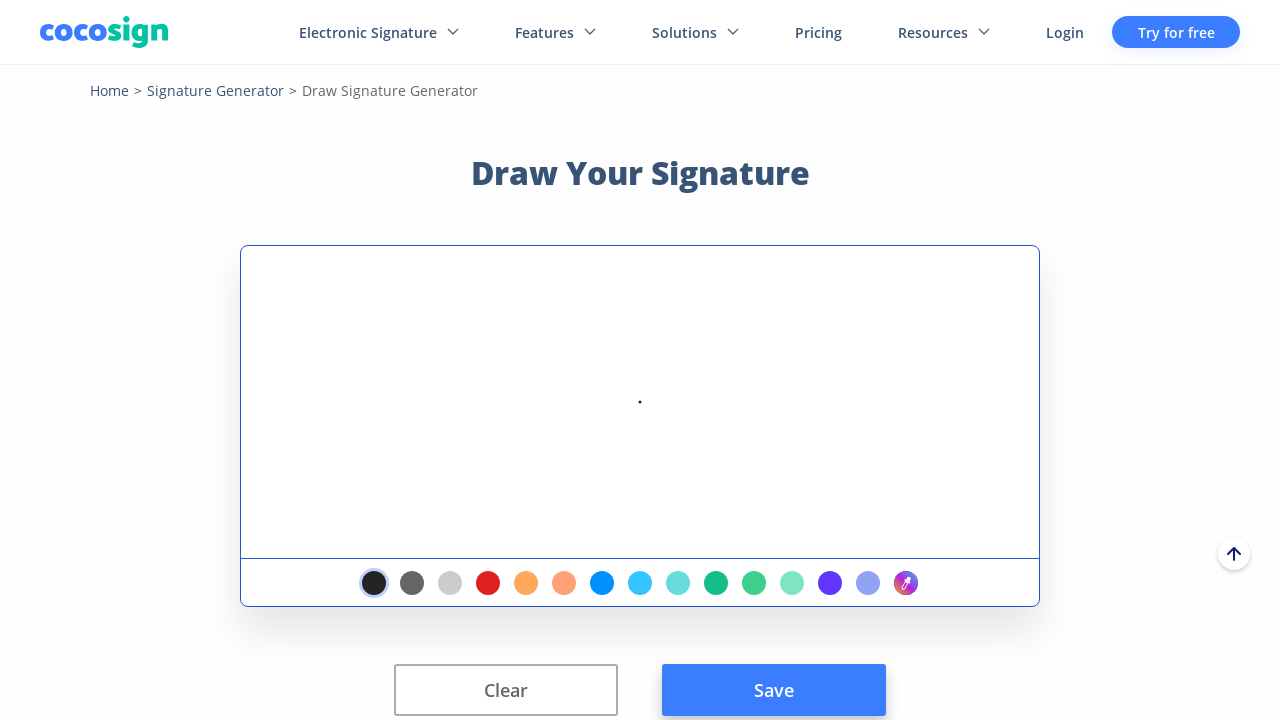

Pressed mouse button down to begin drawing at (242, 248)
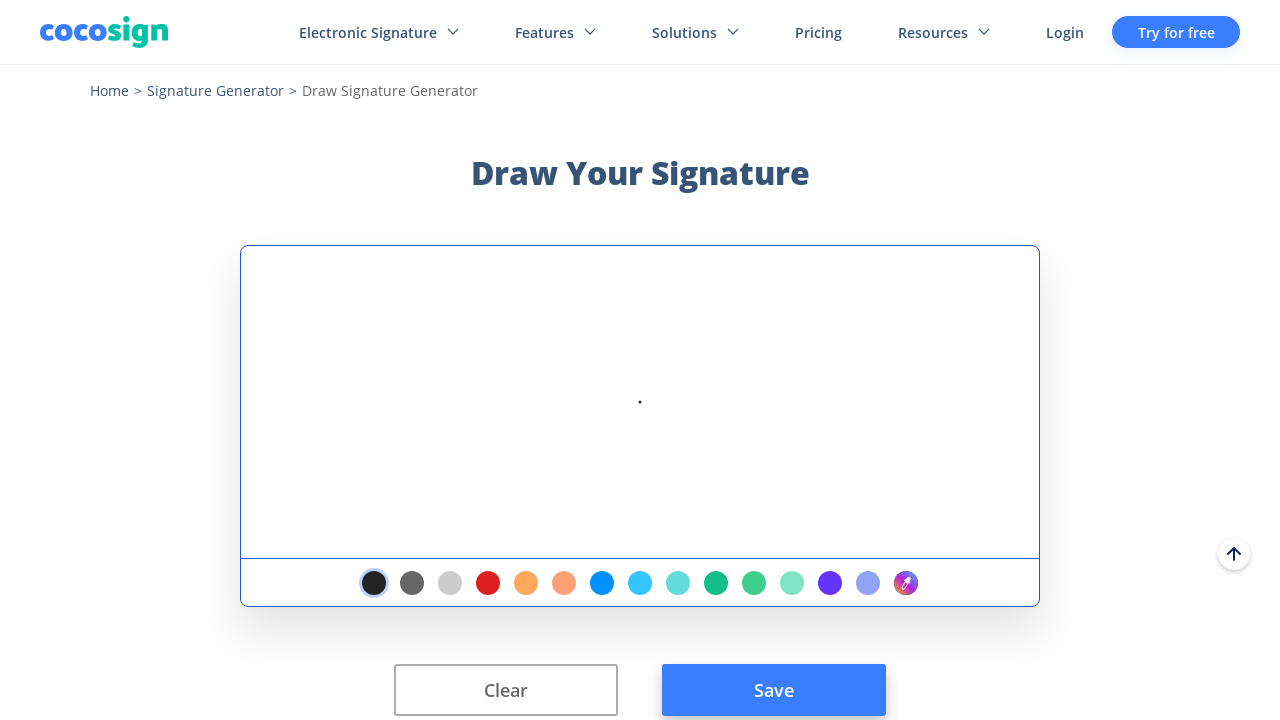

Drew signature stroke - moved to position 1 at (292, 228)
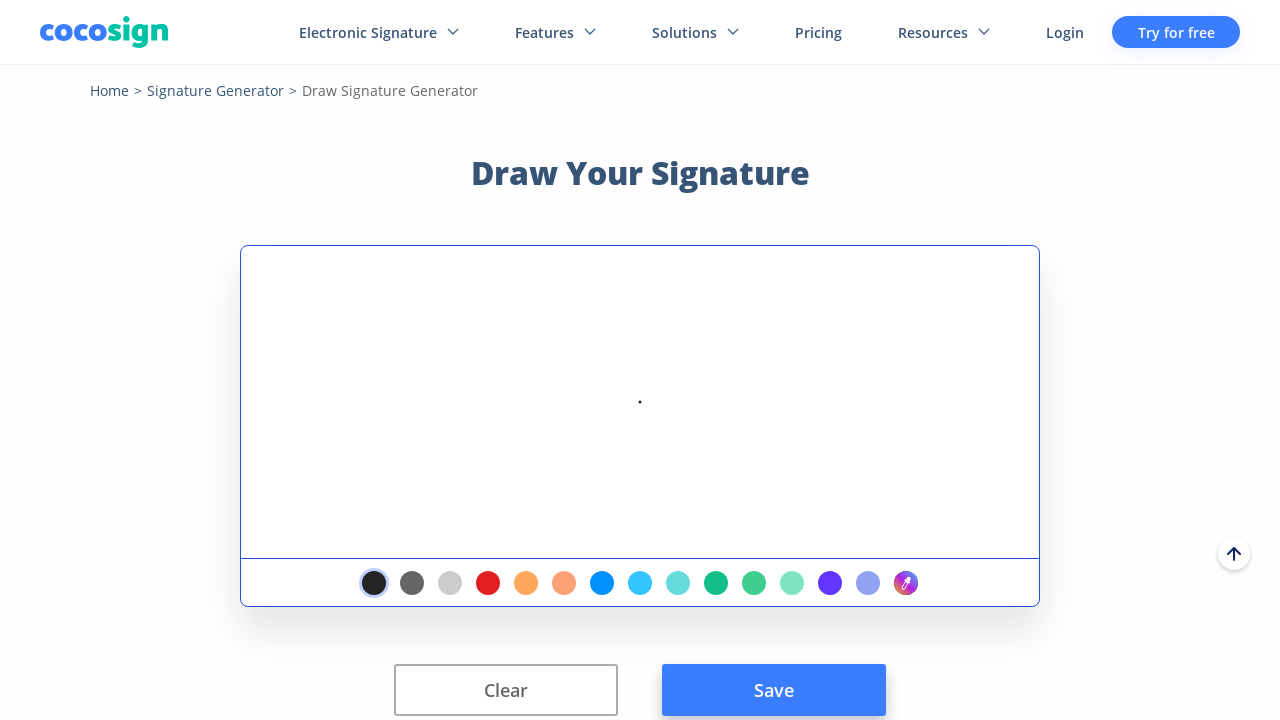

Drew signature stroke - moved to position 2 at (342, 178)
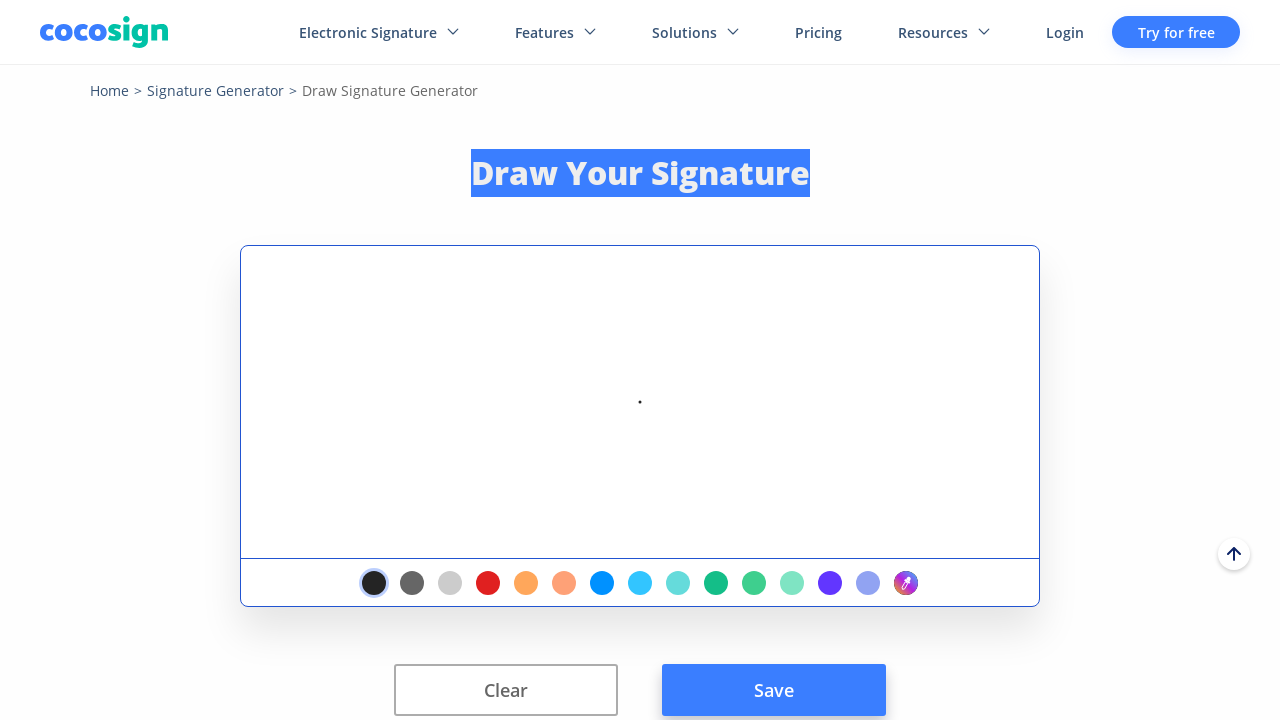

Drew signature stroke - moved to position 3 at (312, 128)
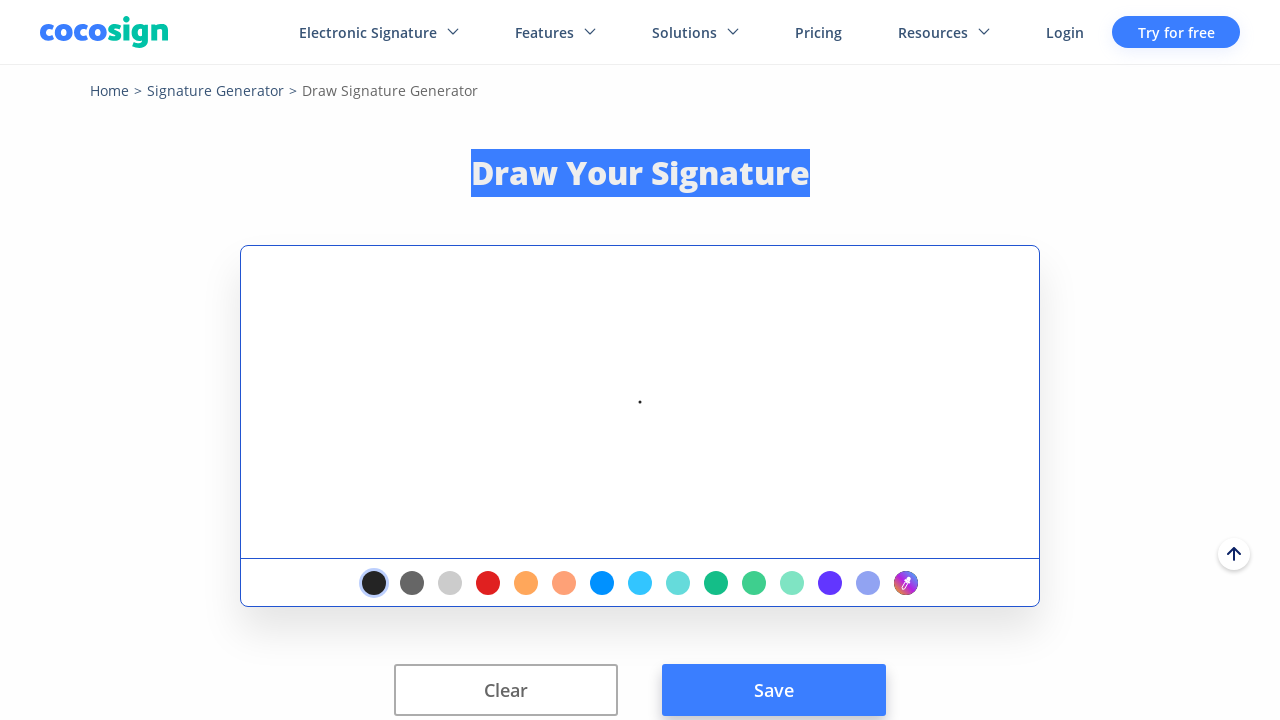

Drew signature stroke - moved to position 4 at (362, 48)
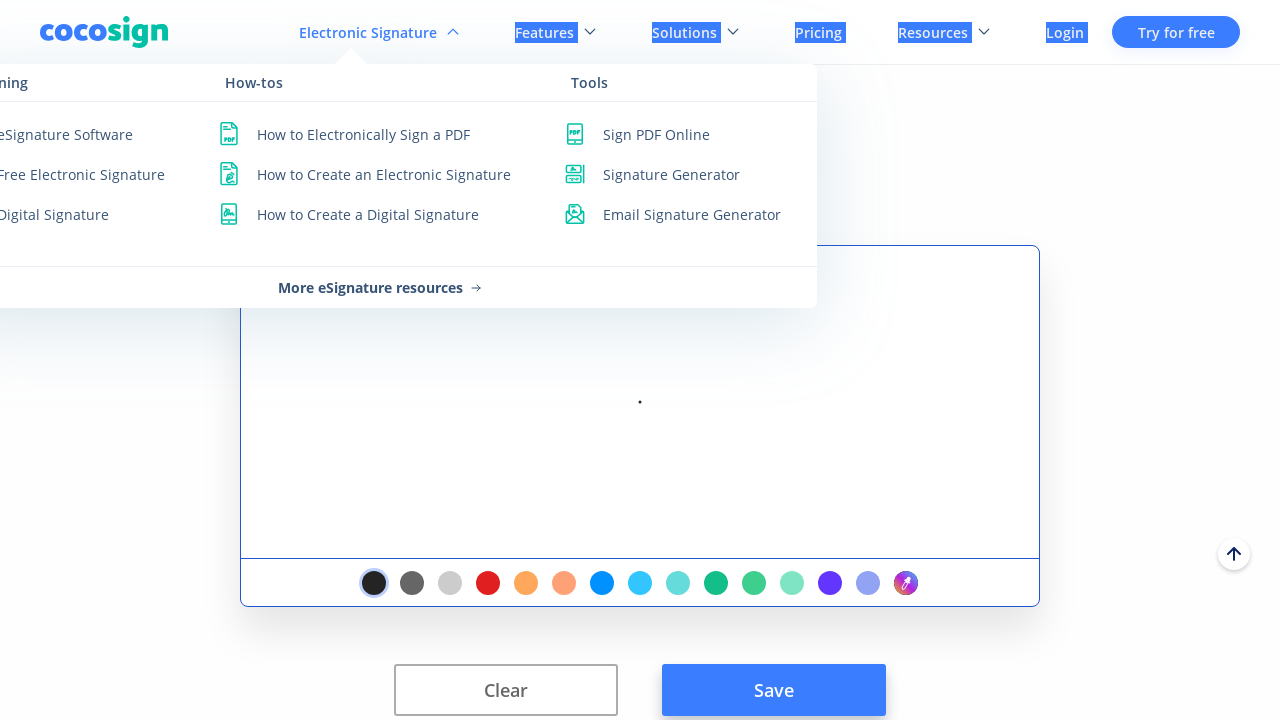

Drew signature stroke - moved to position 5 at (412, 98)
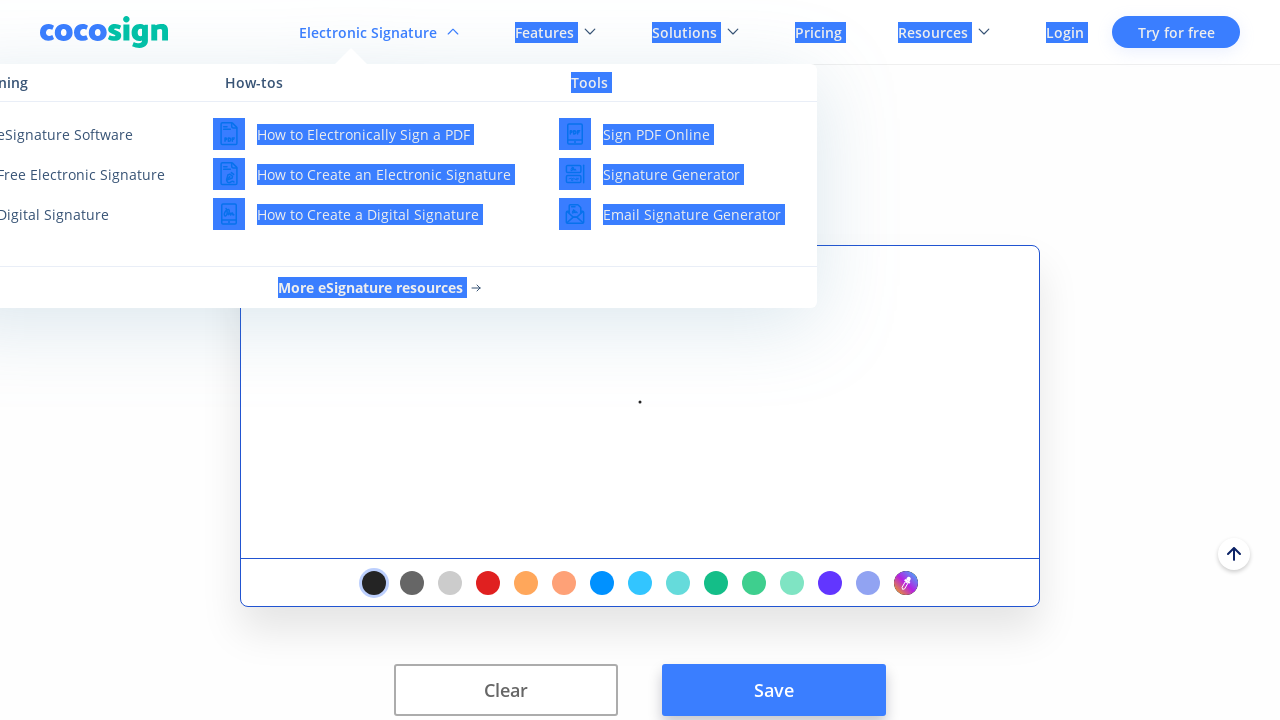

Drew signature stroke - moved to position 6 at (432, 68)
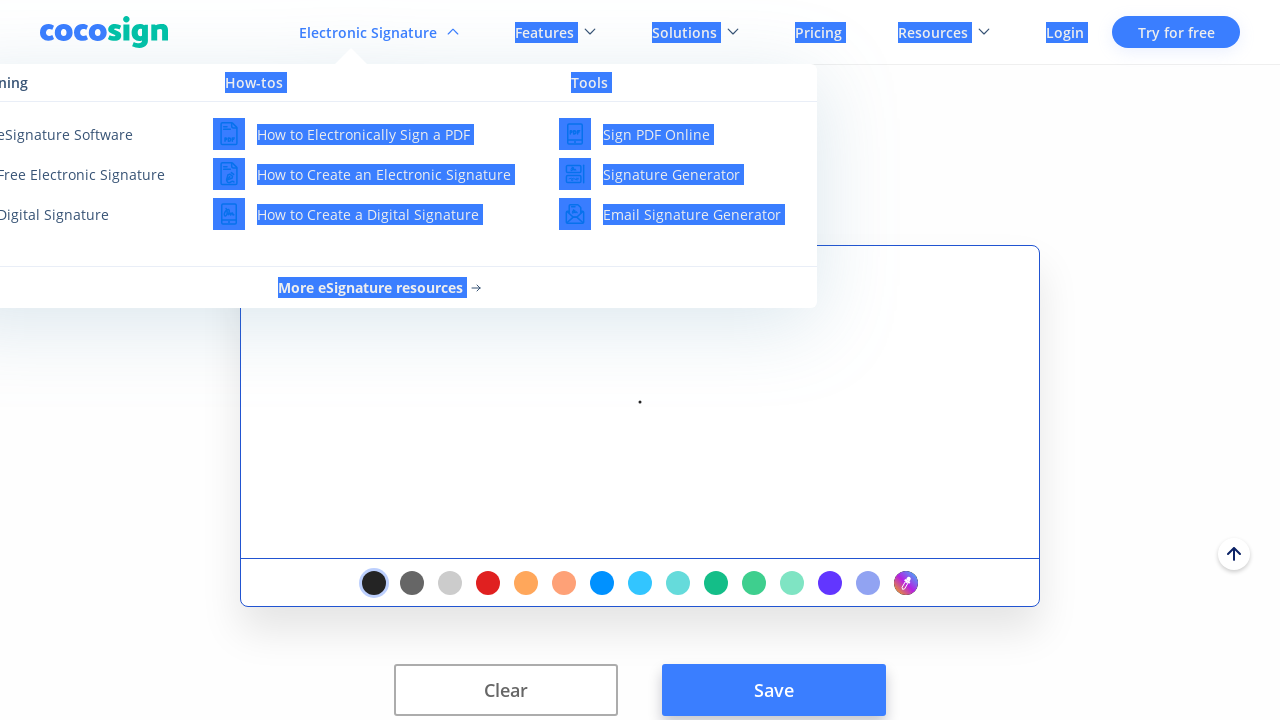

Drew signature stroke - moved to position 7 at (472, 58)
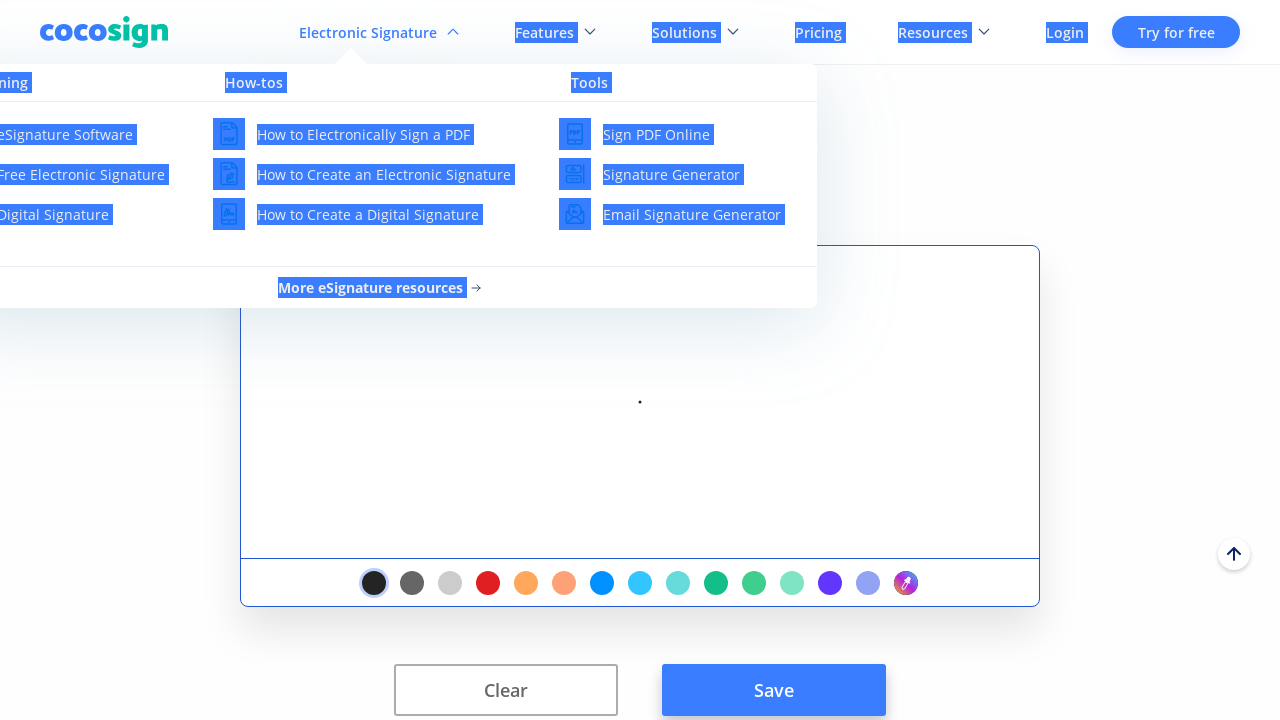

Drew signature stroke - moved to final position at (475, 61)
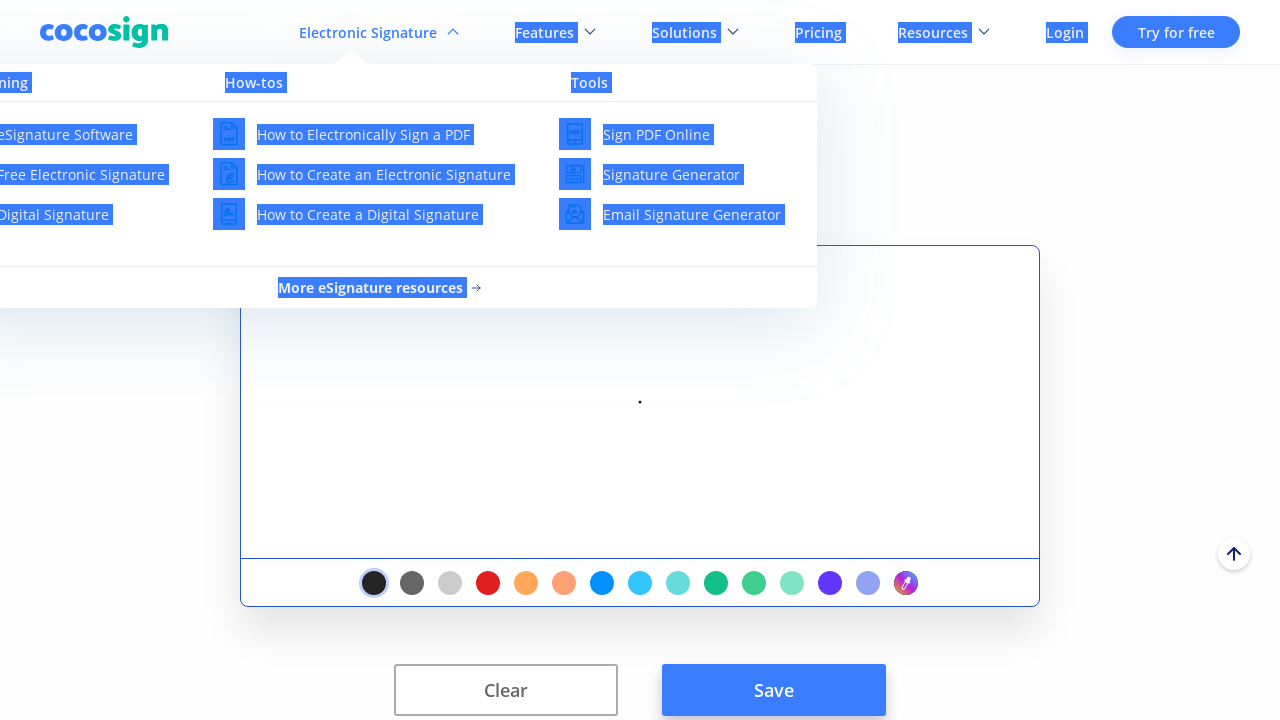

Released mouse button to complete signature drawing at (475, 61)
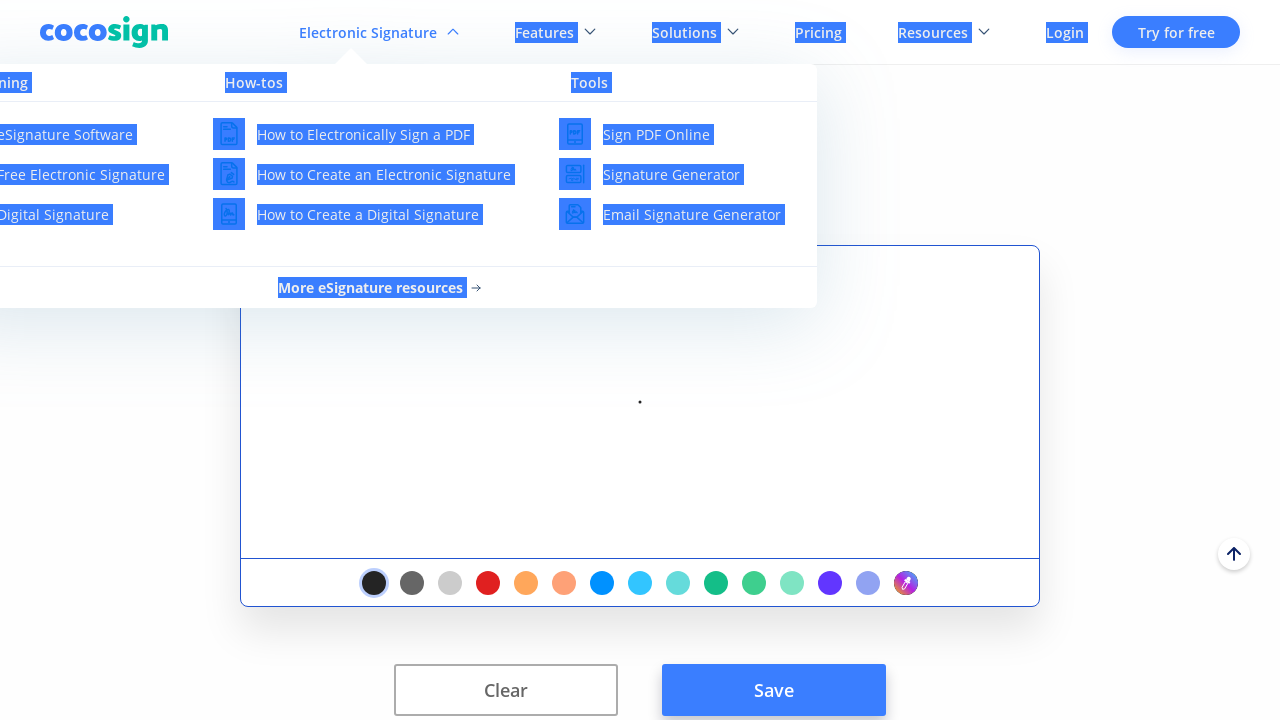

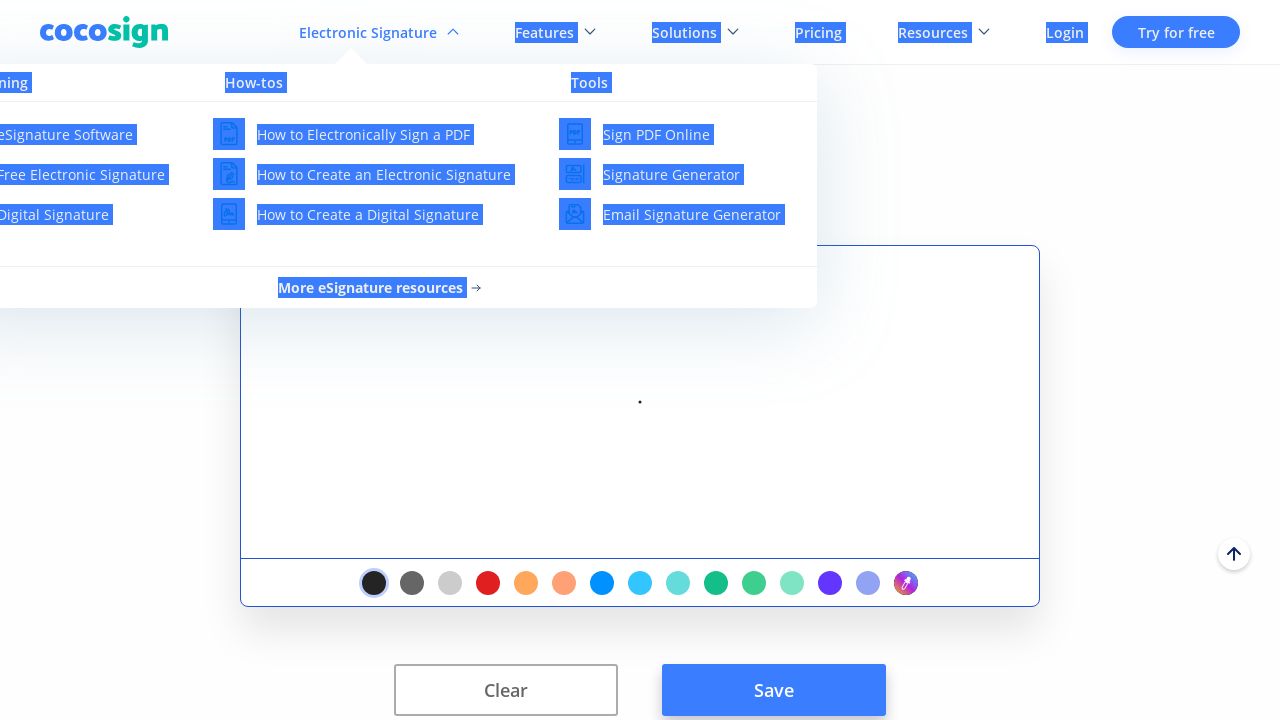